Tests adding todo items to a TodoMVC app by filling the input field and pressing Enter, then verifying the items appear in the list

Starting URL: https://demo.playwright.dev/todomvc

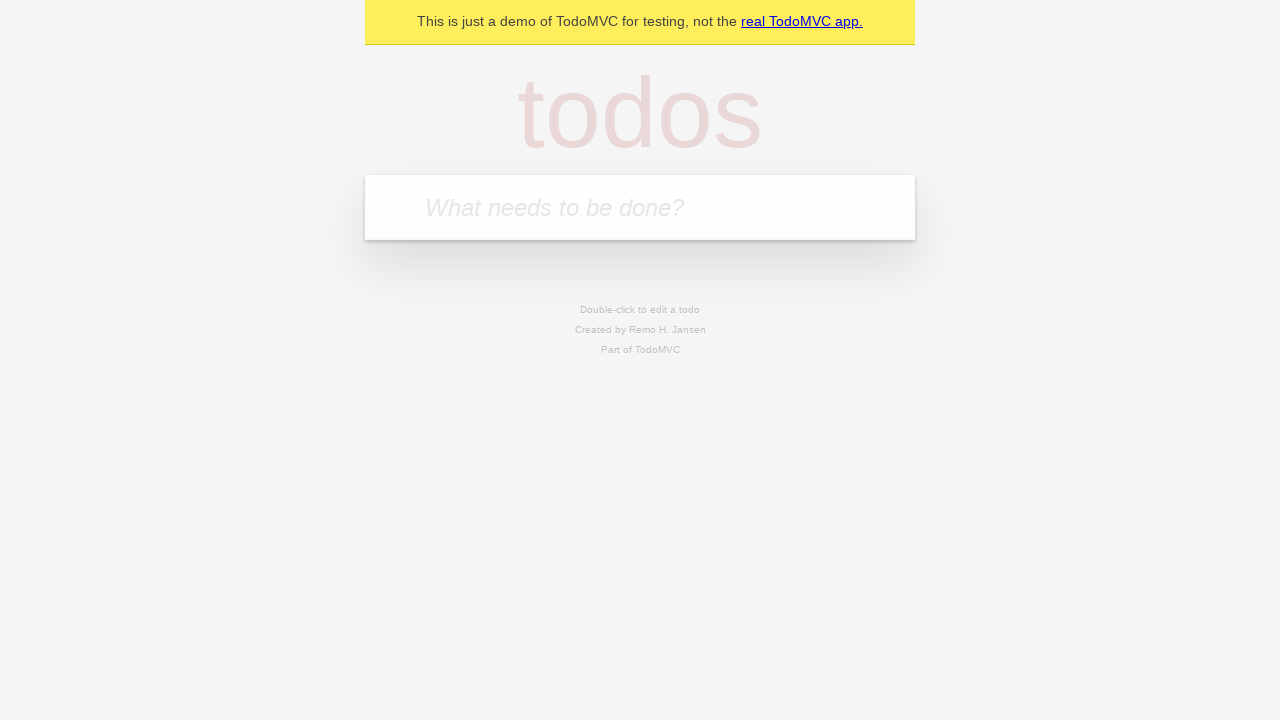

Filled todo input with 'buy some cheese' on internal:attr=[placeholder="What needs to be done?"i]
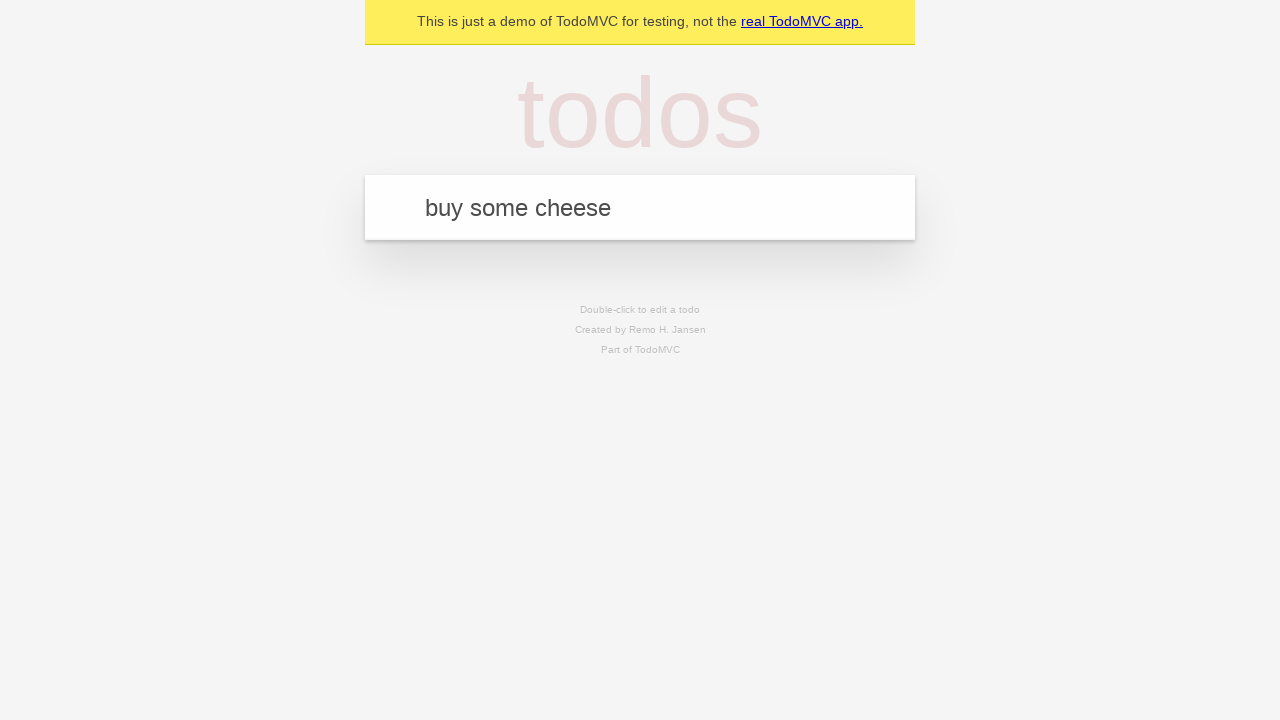

Pressed Enter to add first todo item on internal:attr=[placeholder="What needs to be done?"i]
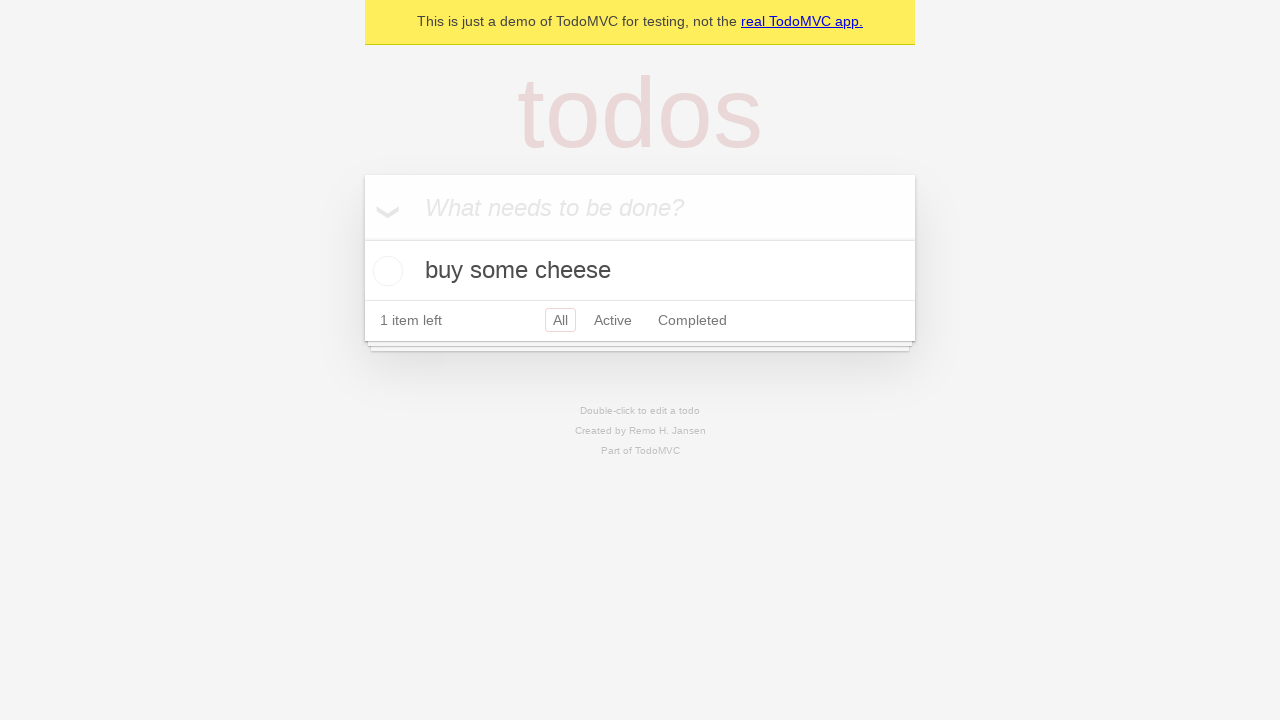

First todo item 'buy some cheese' appeared in the list
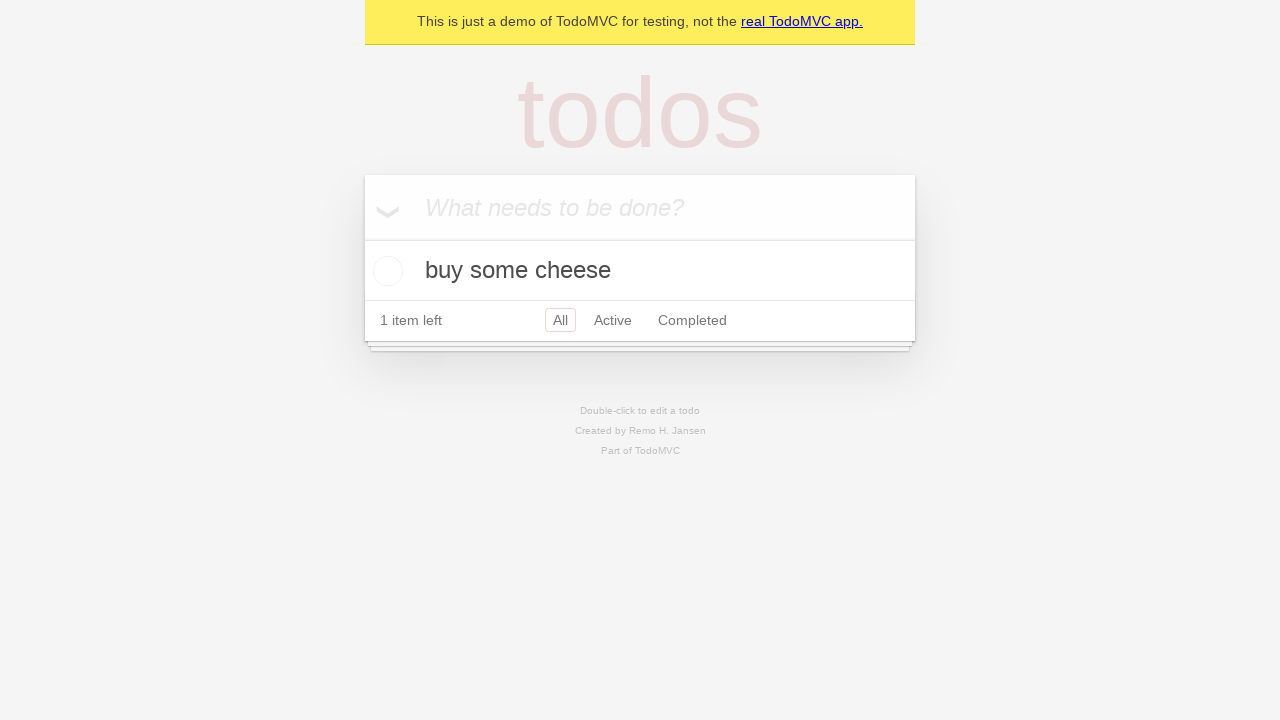

Filled todo input with 'feed the cat' on internal:attr=[placeholder="What needs to be done?"i]
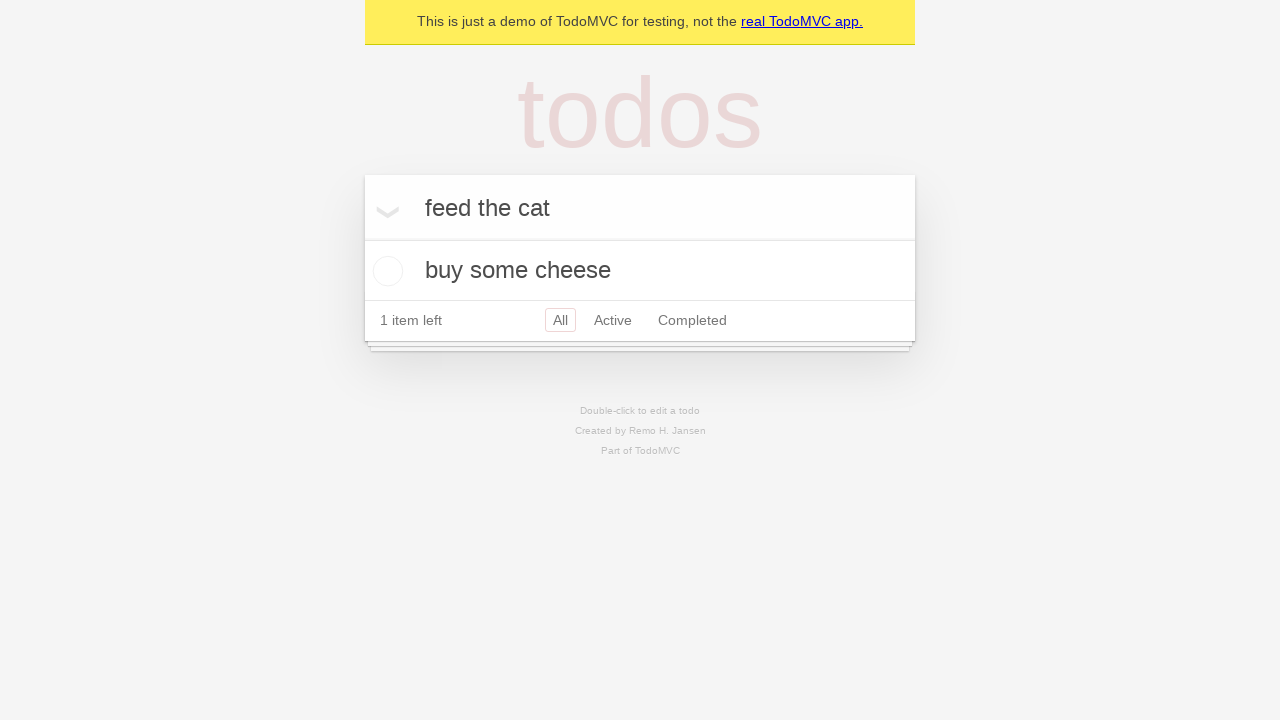

Pressed Enter to add second todo item on internal:attr=[placeholder="What needs to be done?"i]
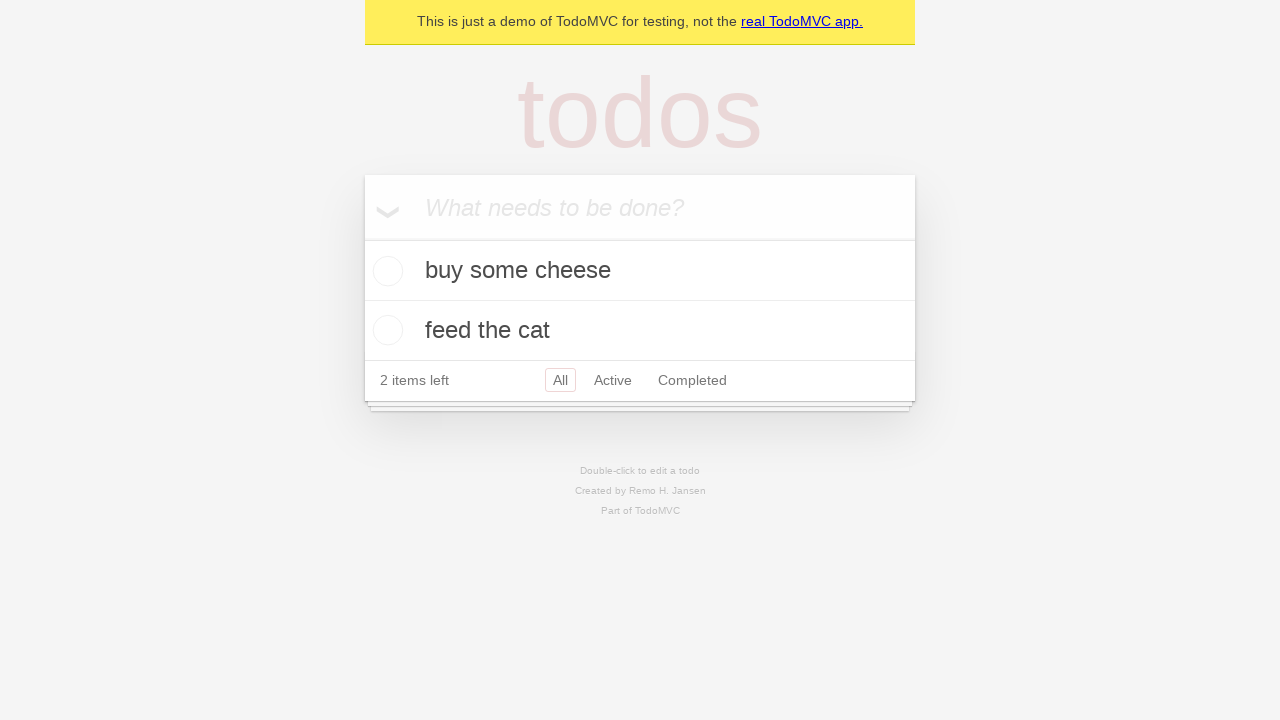

Second todo item 'feed the cat' appeared in the list
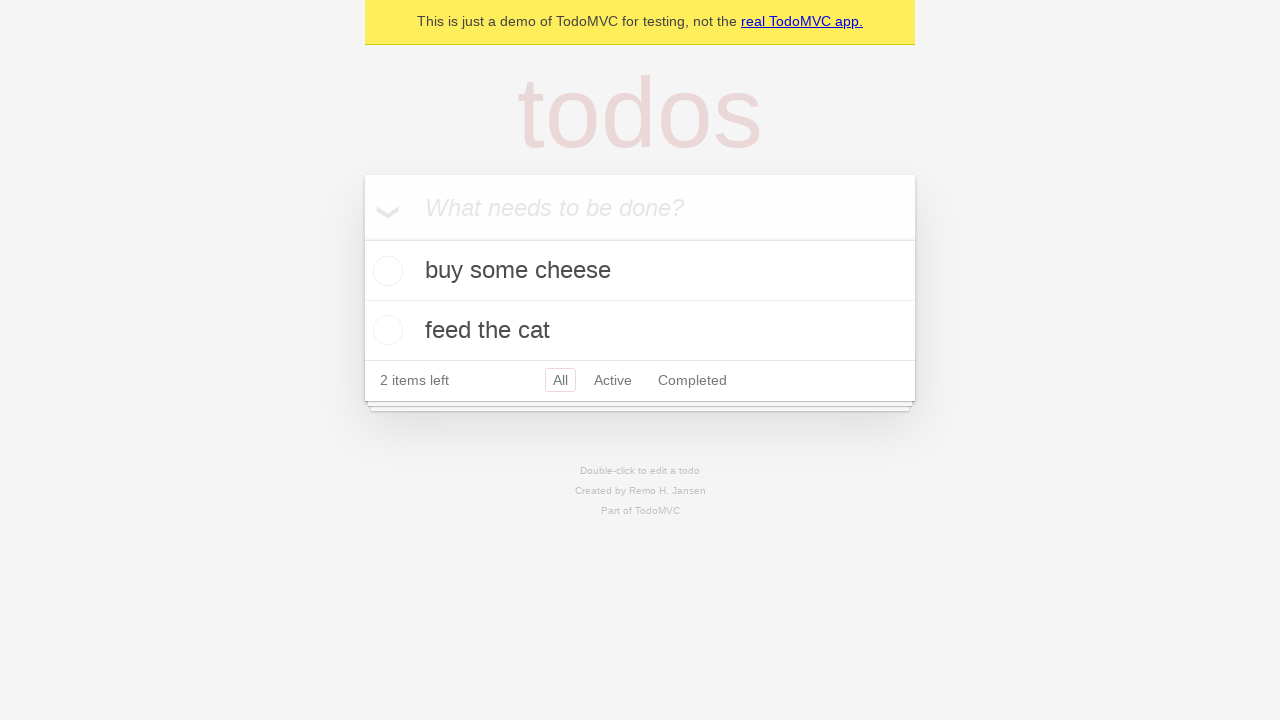

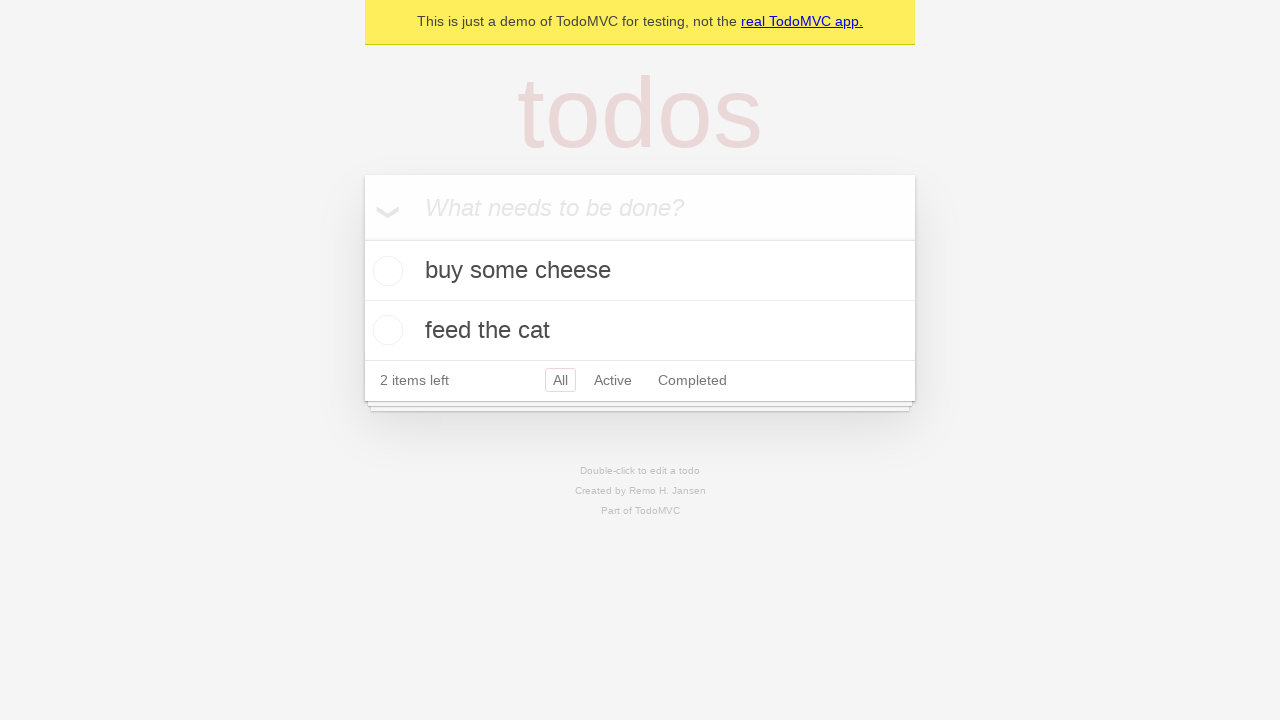